Tests an explicit wait scenario where the script waits for a price to change to 100, clicks a book button, reads a value, calculates a mathematical result, and submits it in a form.

Starting URL: http://suninjuly.github.io/explicit_wait2.html

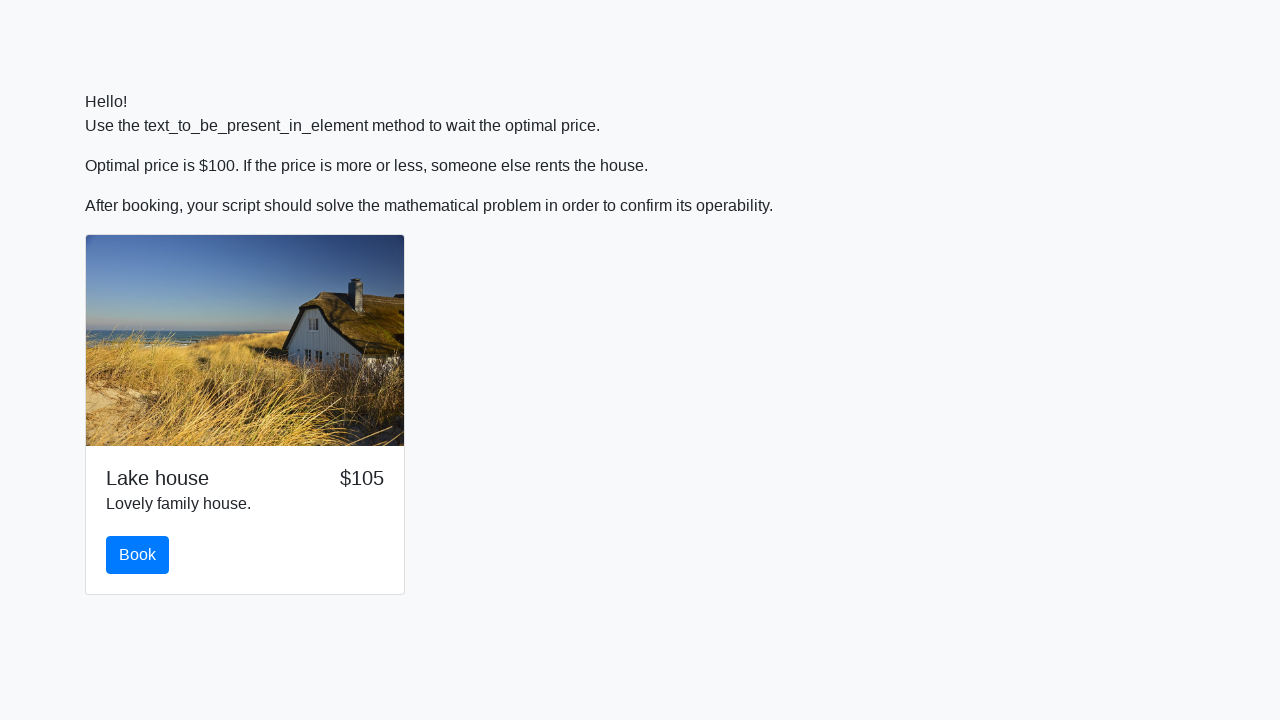

Scrolled down 150px to see content
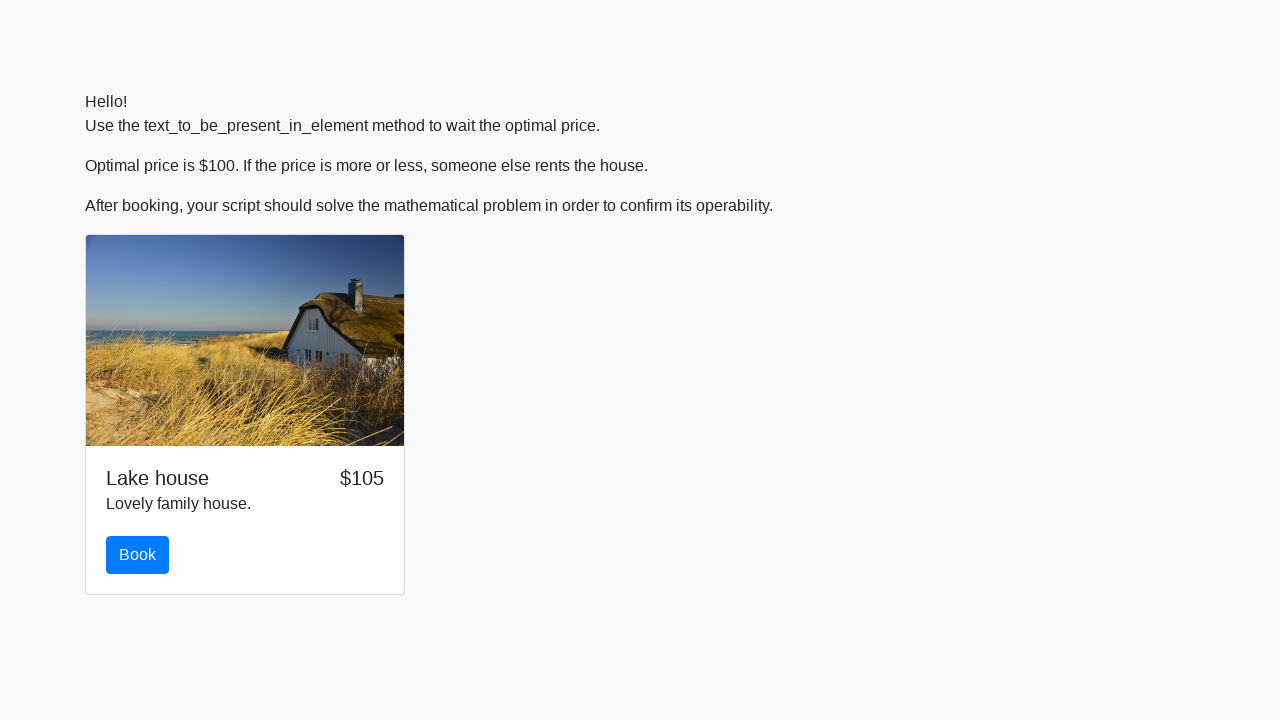

Price element changed to 100
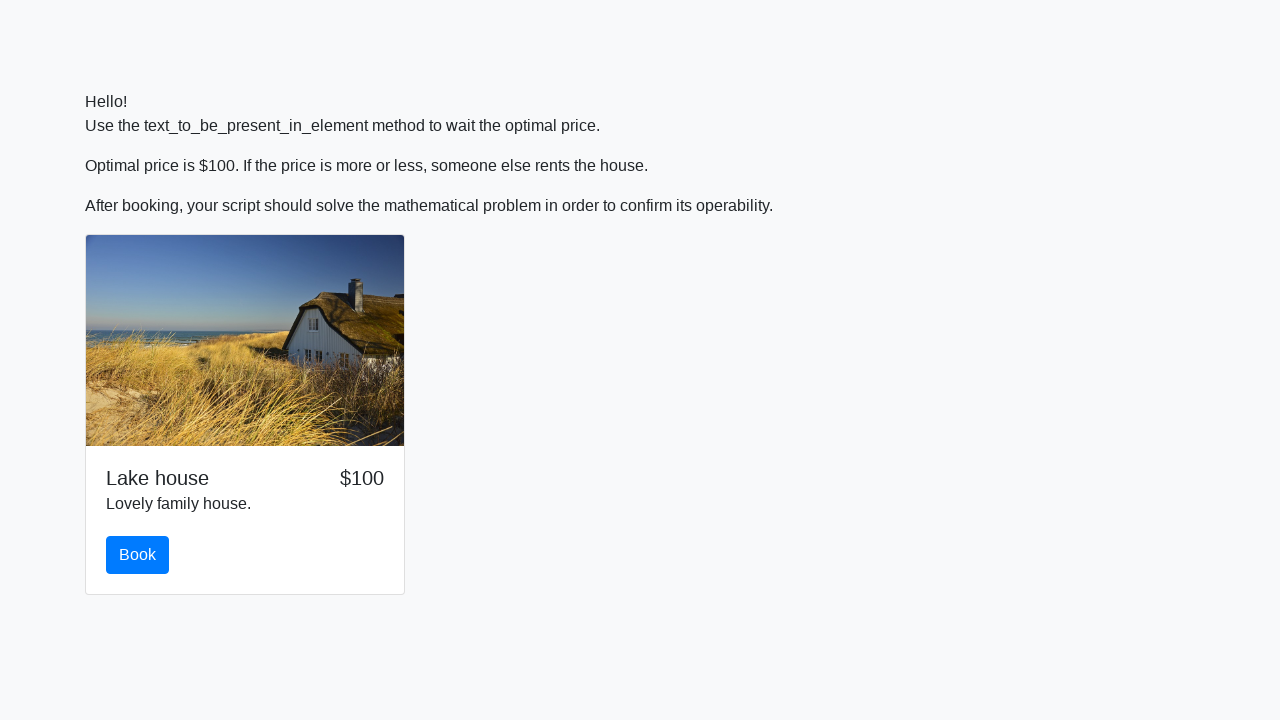

Clicked the book button at (138, 555) on #book
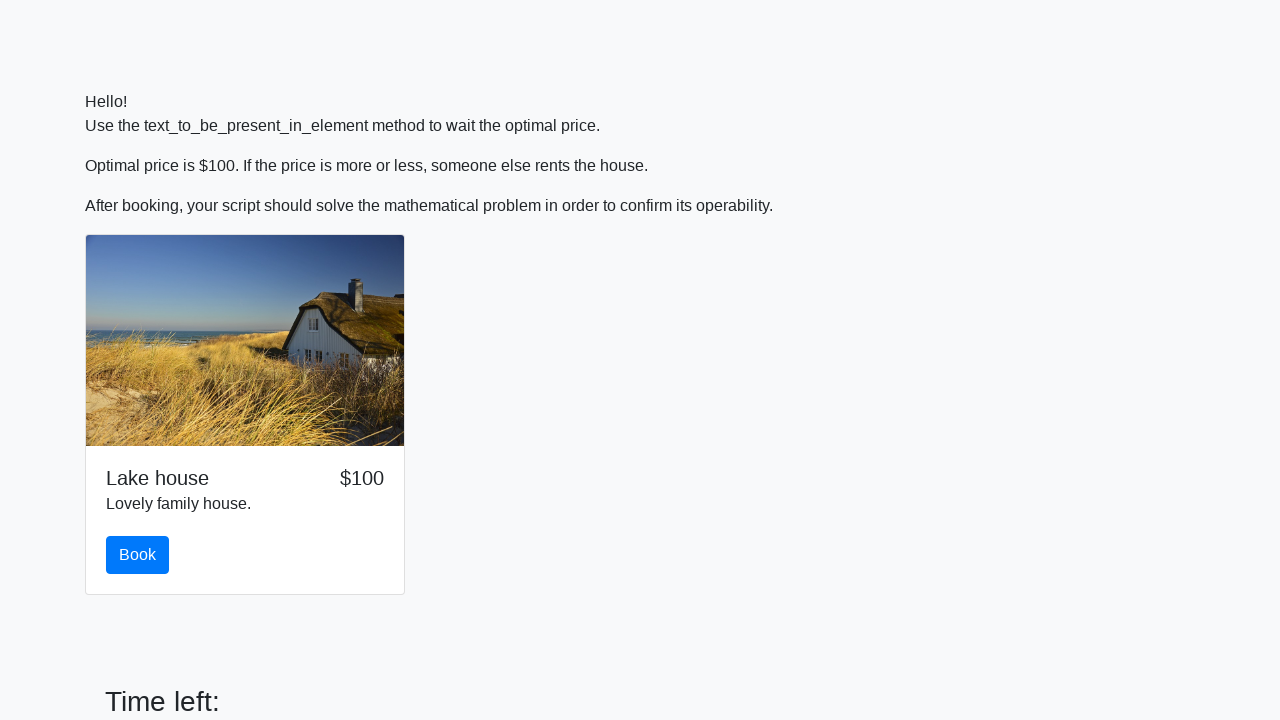

Scrolled down 150px again
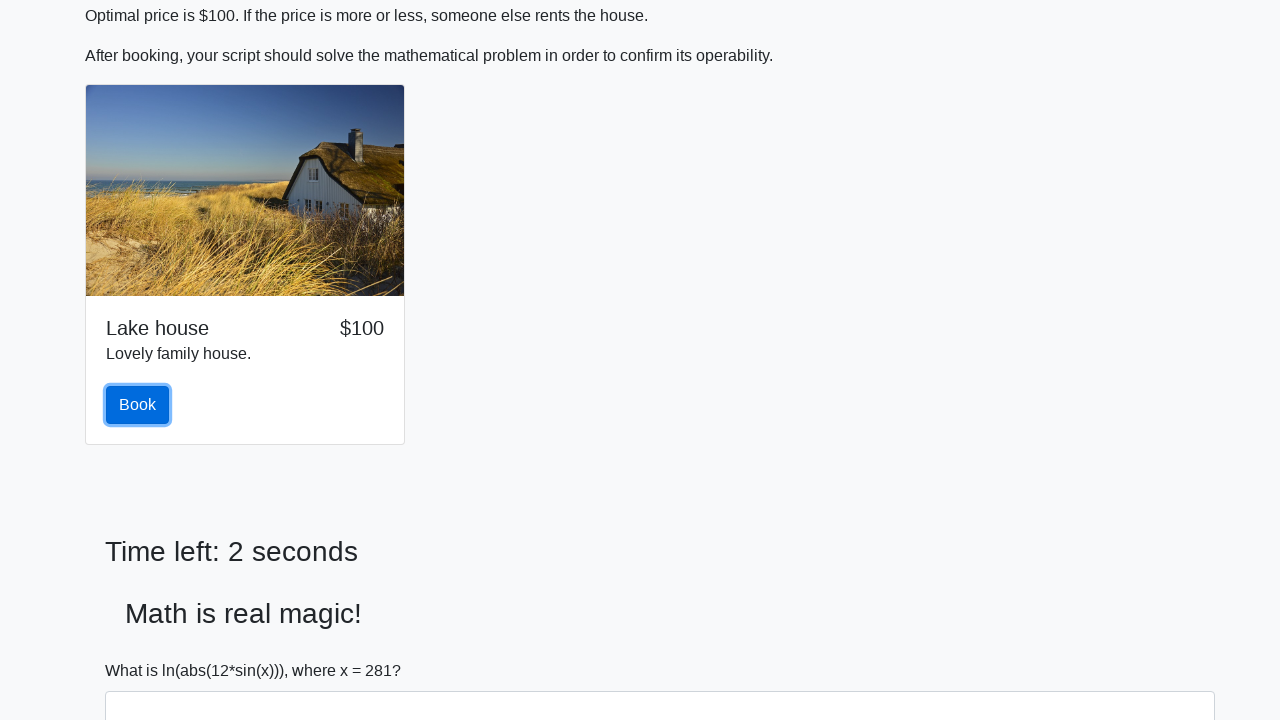

Read input value: 281
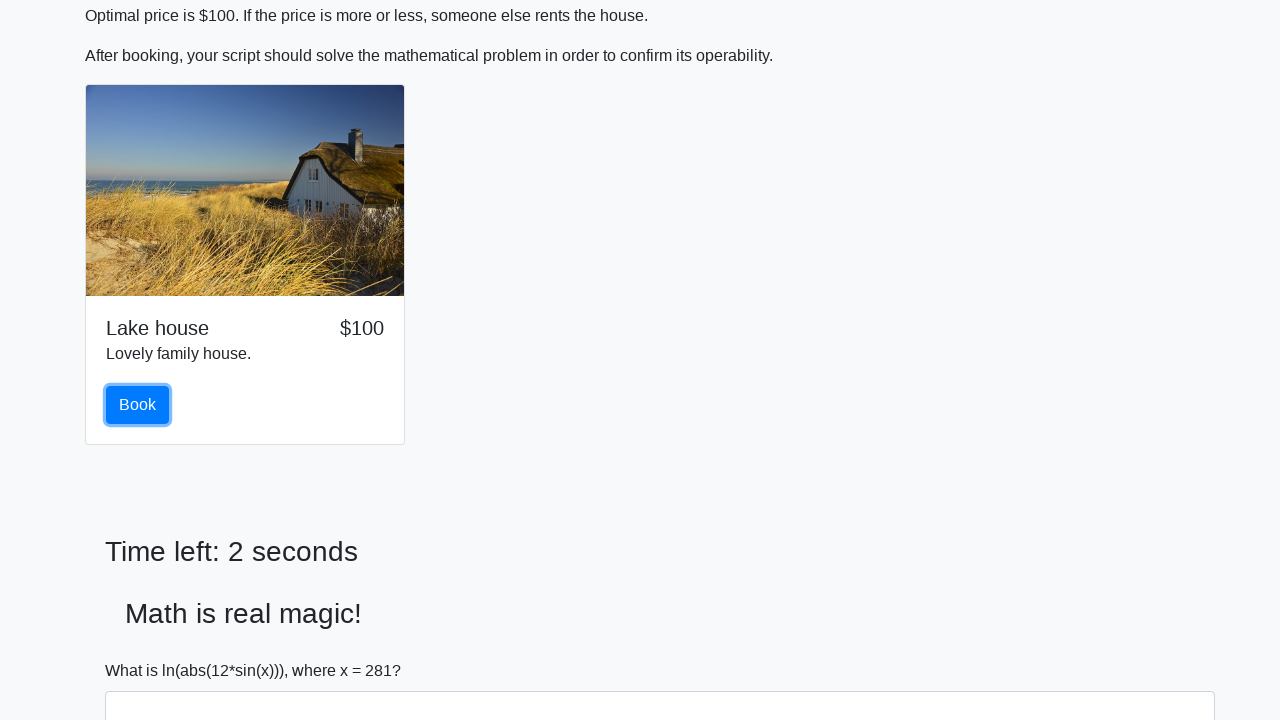

Calculated result: 2.4699467426266635
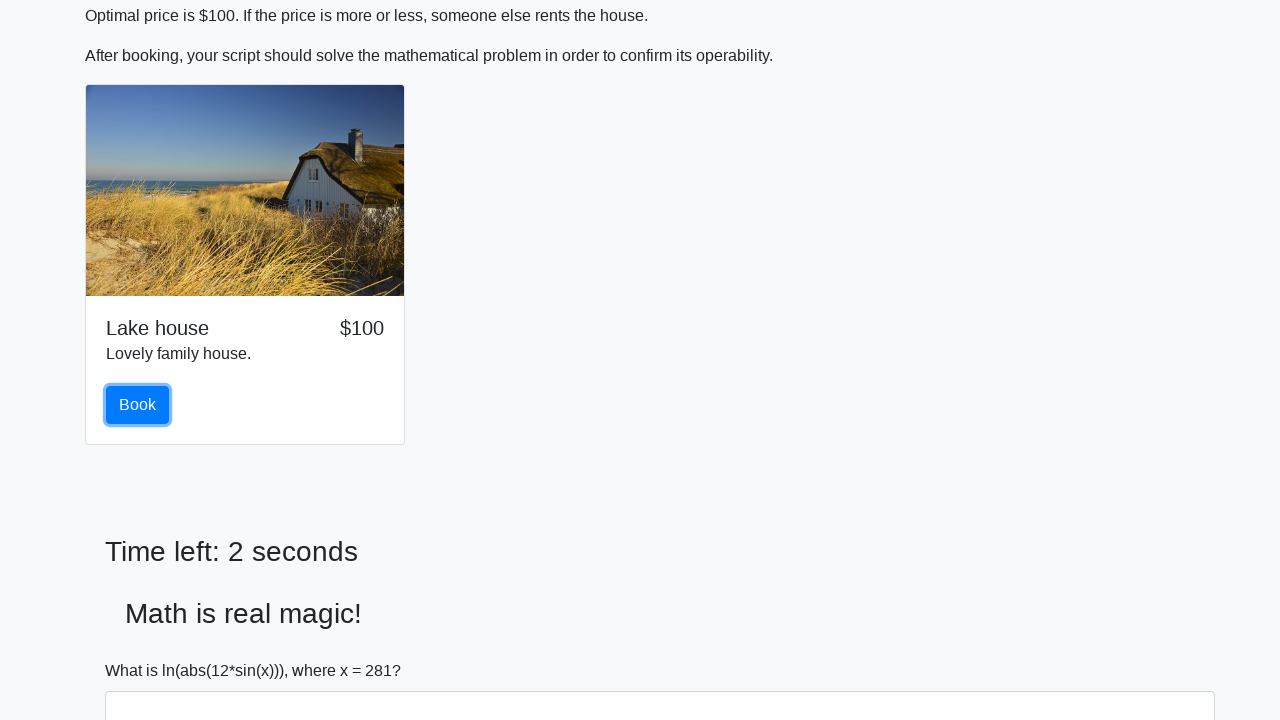

Filled form control with calculated value on .form-control
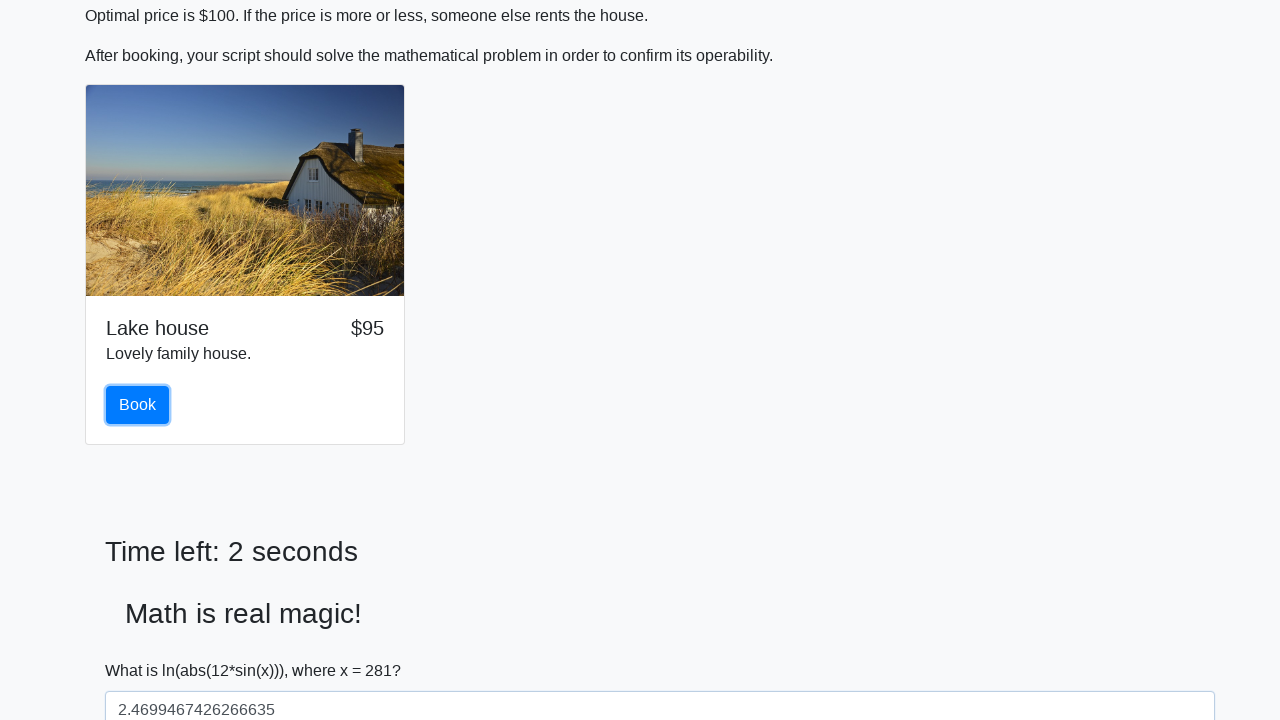

Clicked the solve button at (143, 651) on #solve
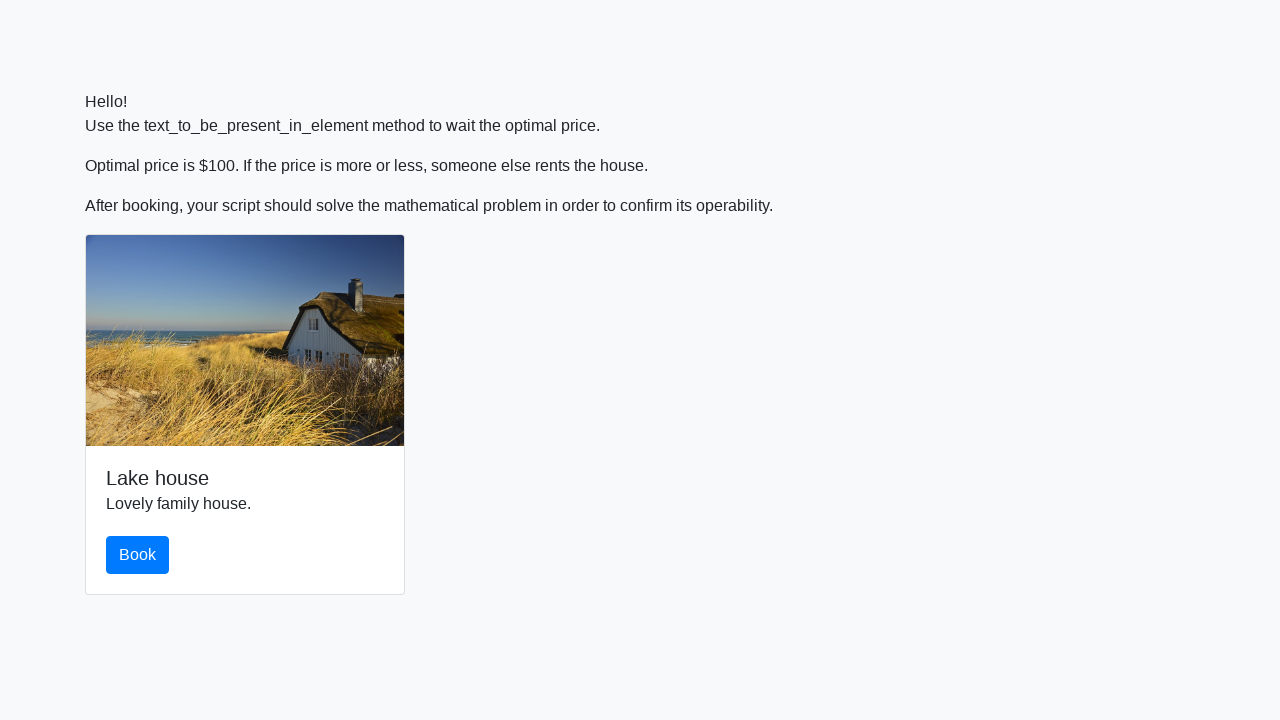

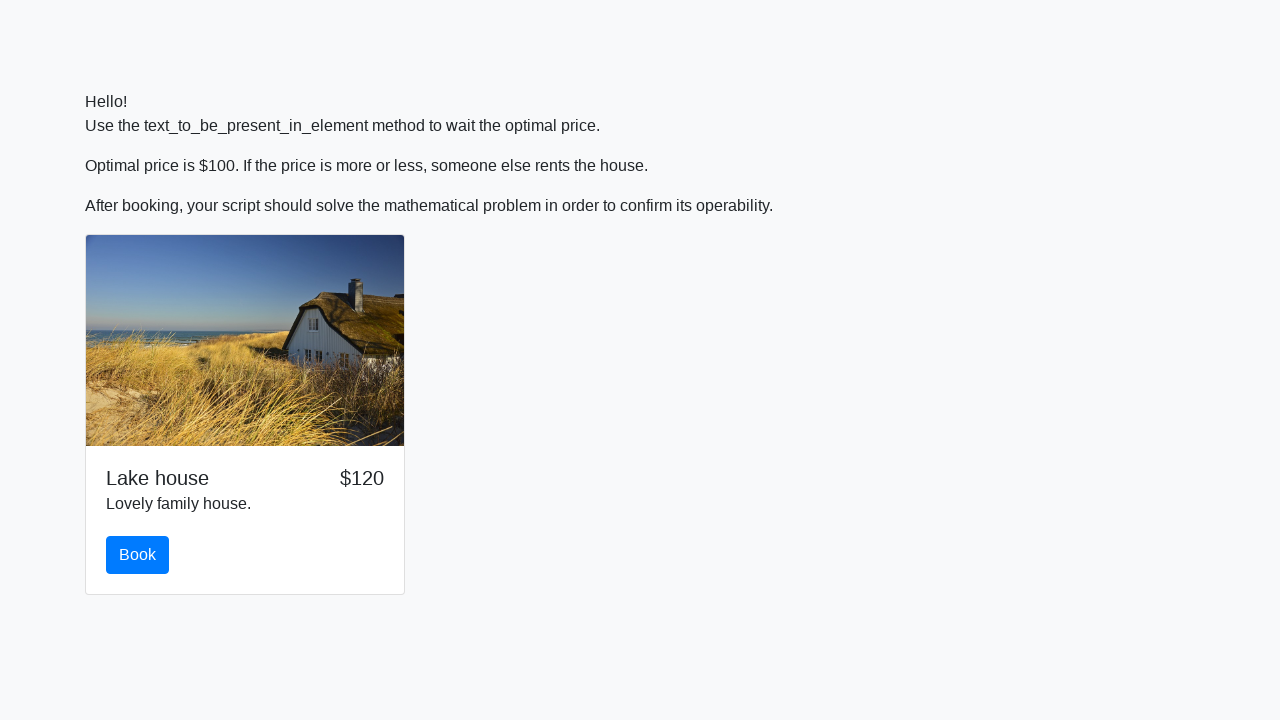